Tests hover functionality by hovering over an avatar image and verifying that additional user information (caption) becomes visible.

Starting URL: http://the-internet.herokuapp.com/hovers

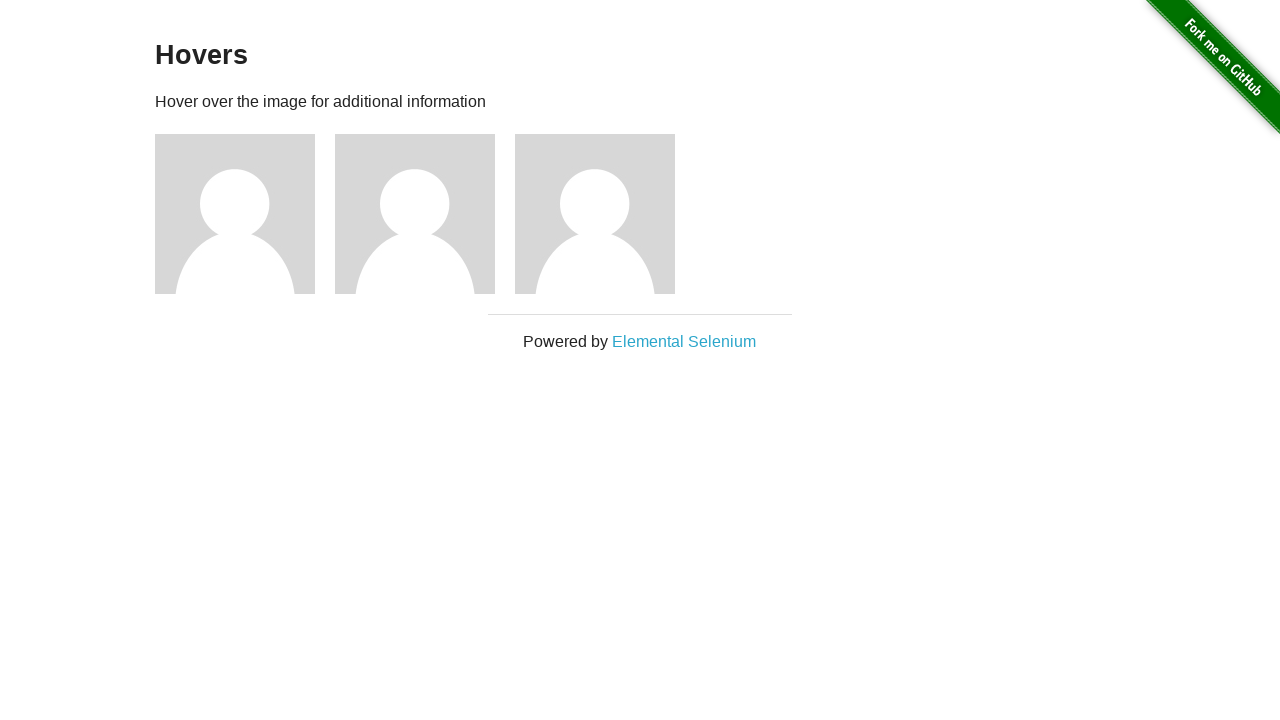

Located the first avatar figure element
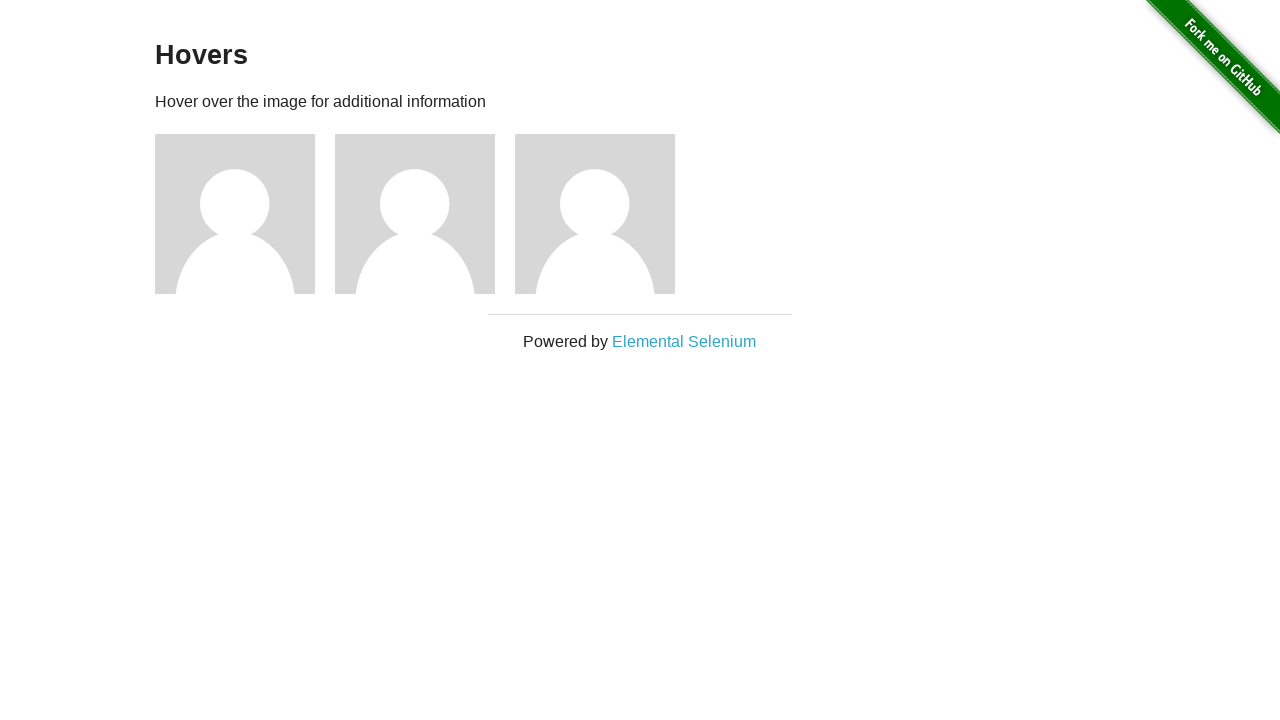

Hovered over the avatar image to trigger hover effect at (245, 214) on .figure >> nth=0
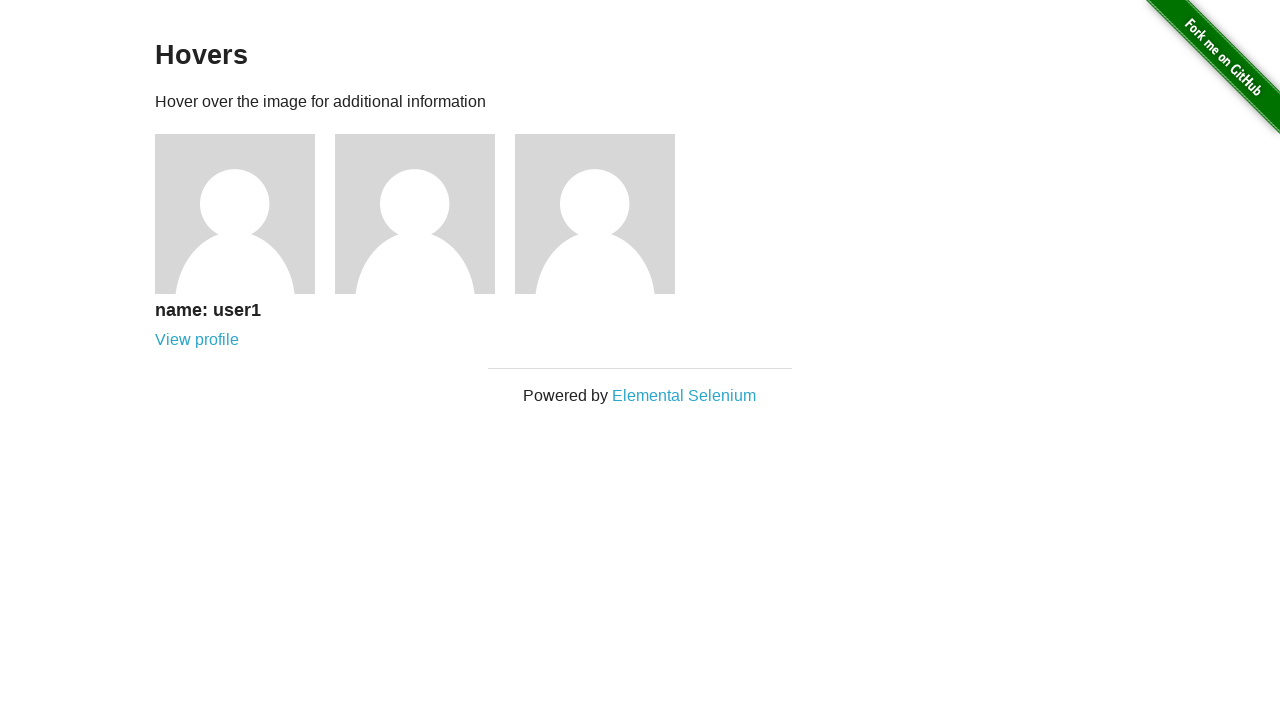

Caption element became visible after hover
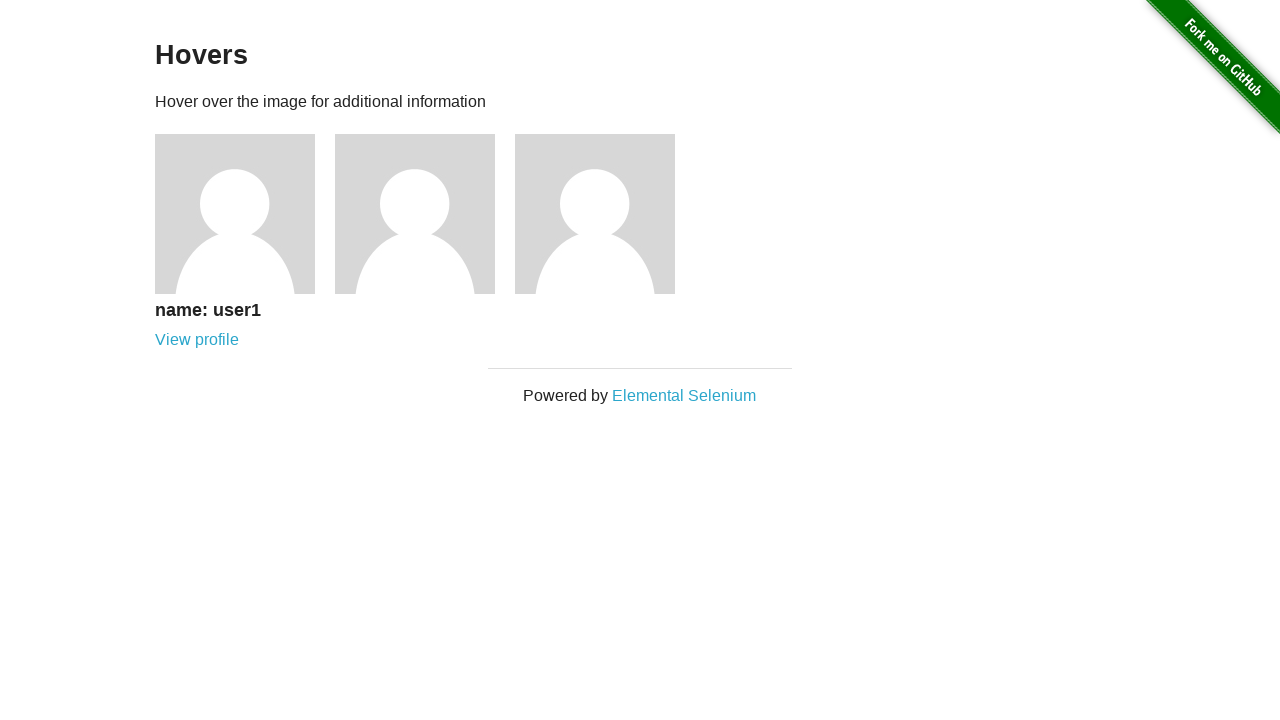

Verified that the caption is visible
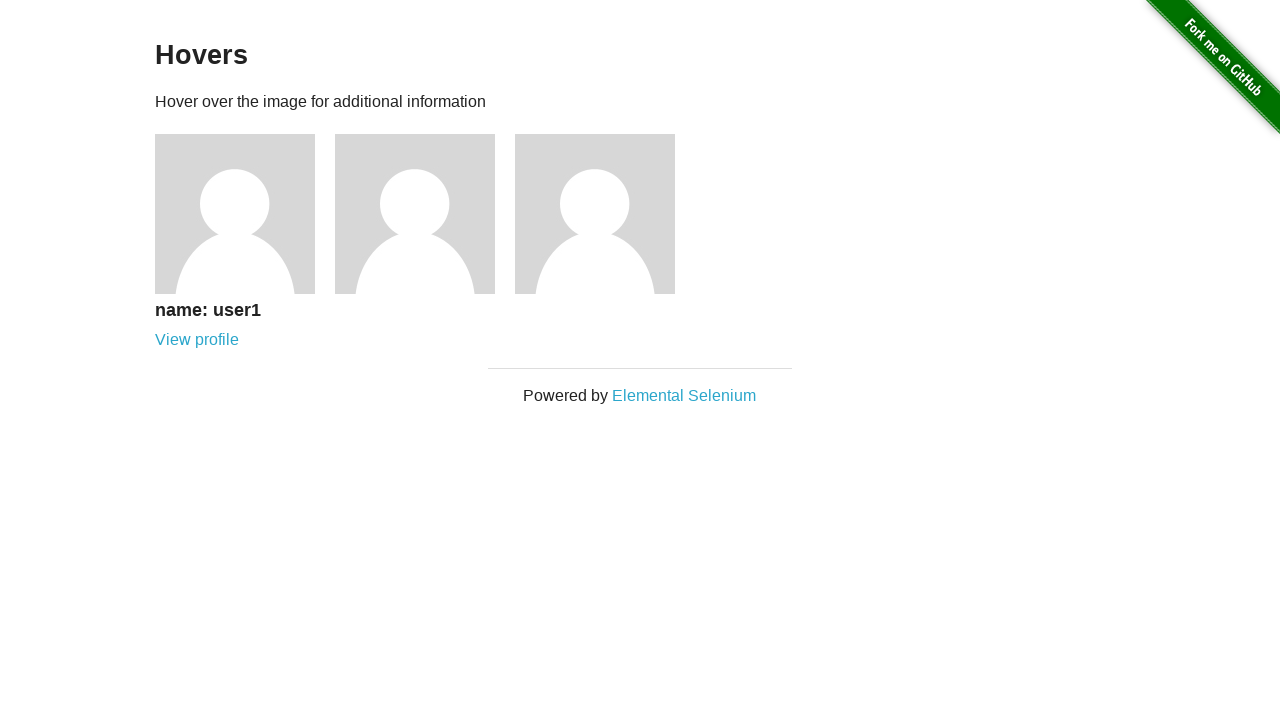

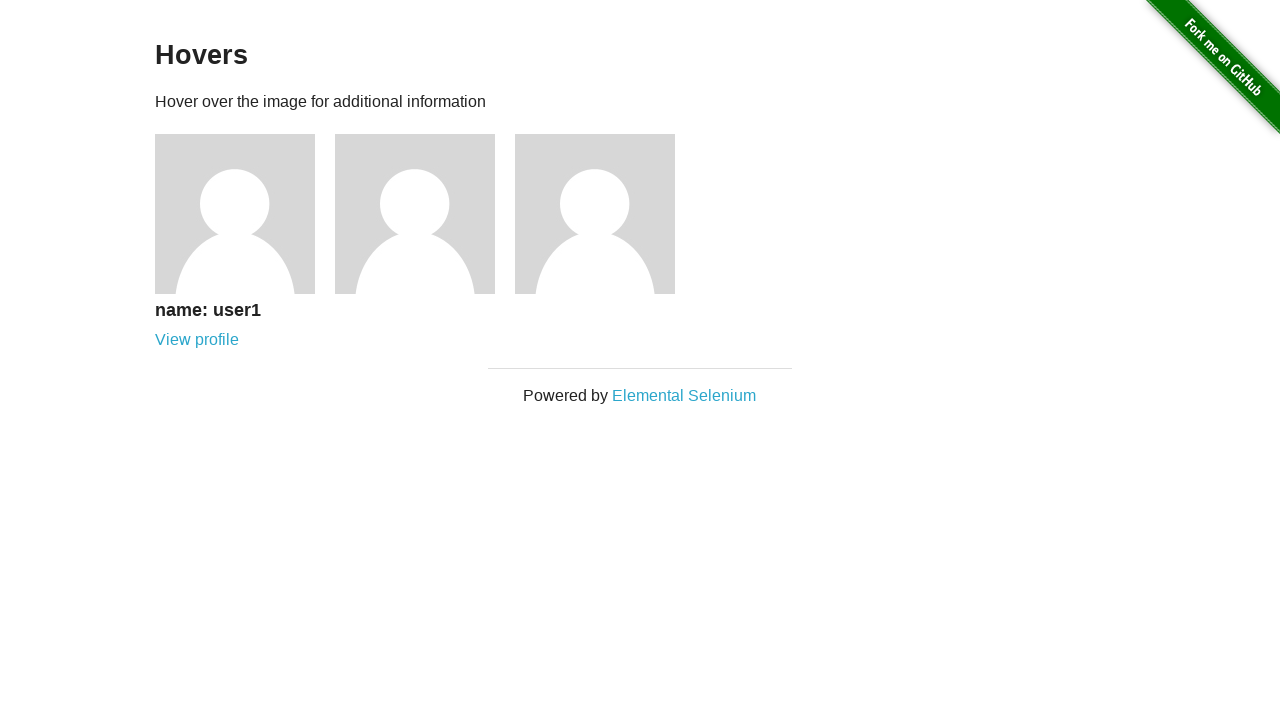